Tests a math challenge form by reading an input value, calculating the result using a logarithmic formula, filling in the answer, checking required checkboxes, and submitting the form.

Starting URL: http://suninjuly.github.io/math.html

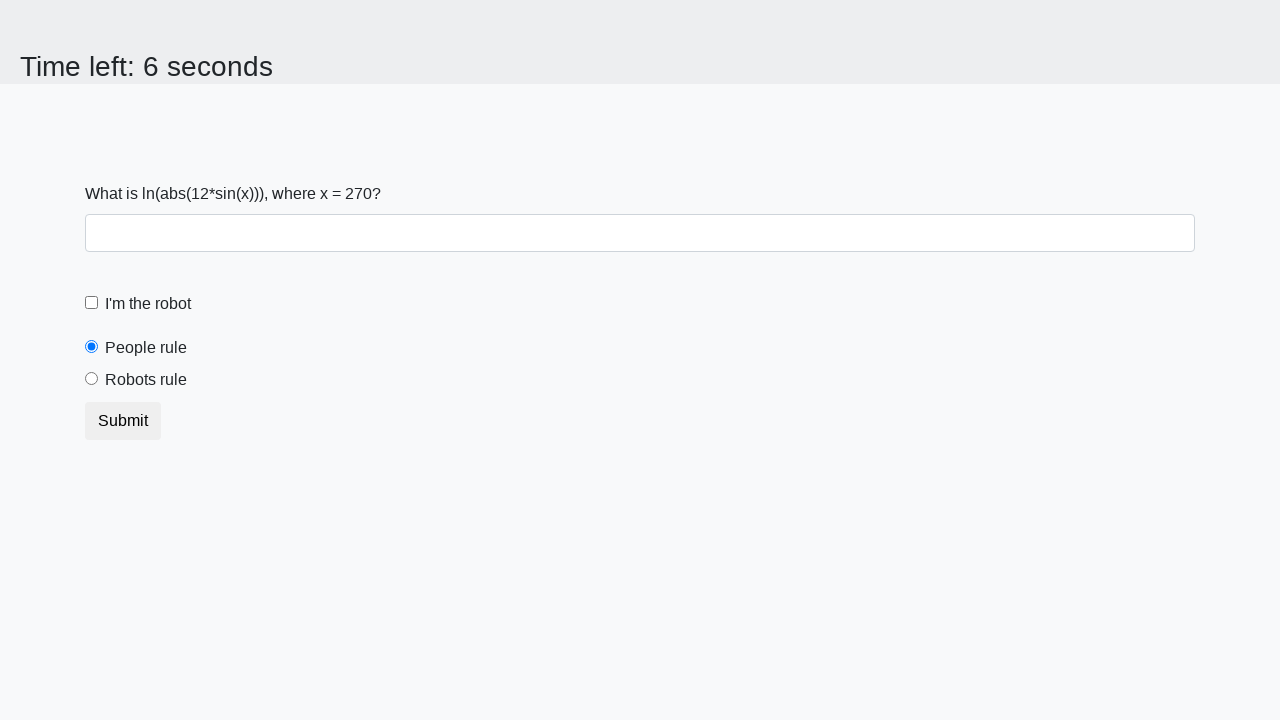

Retrieved input value from #input_value element
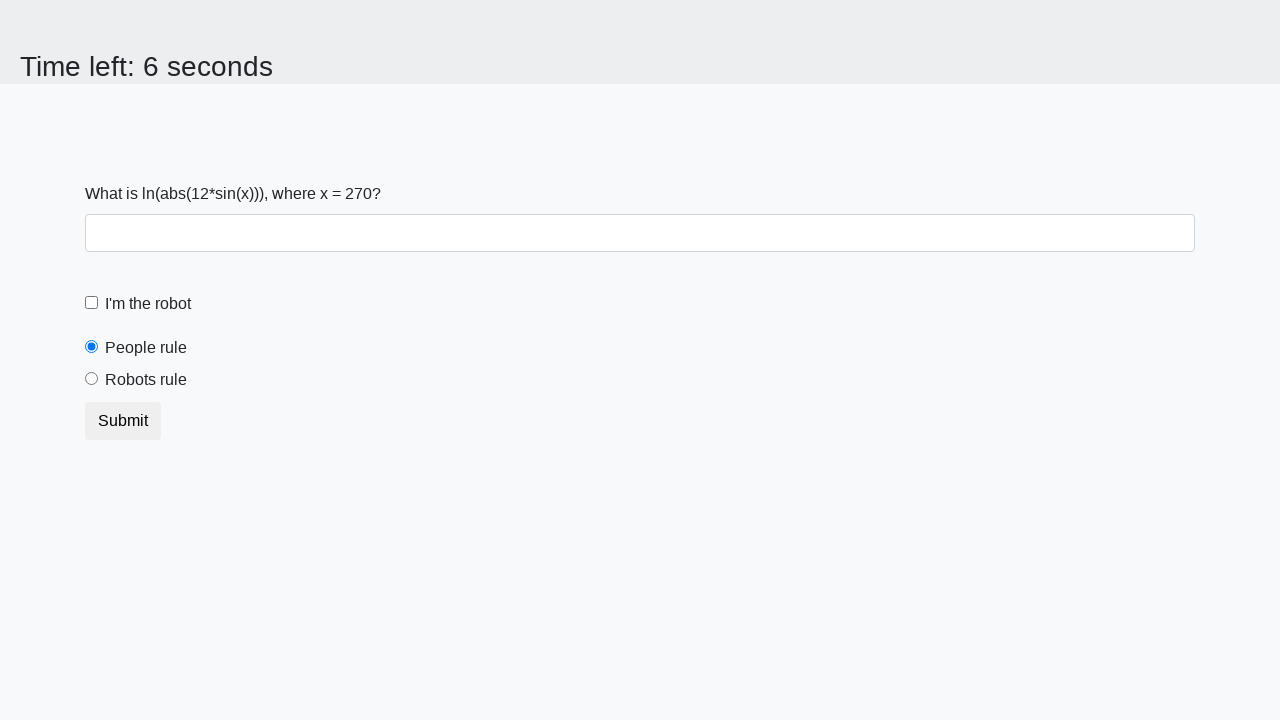

Calculated answer using logarithmic formula
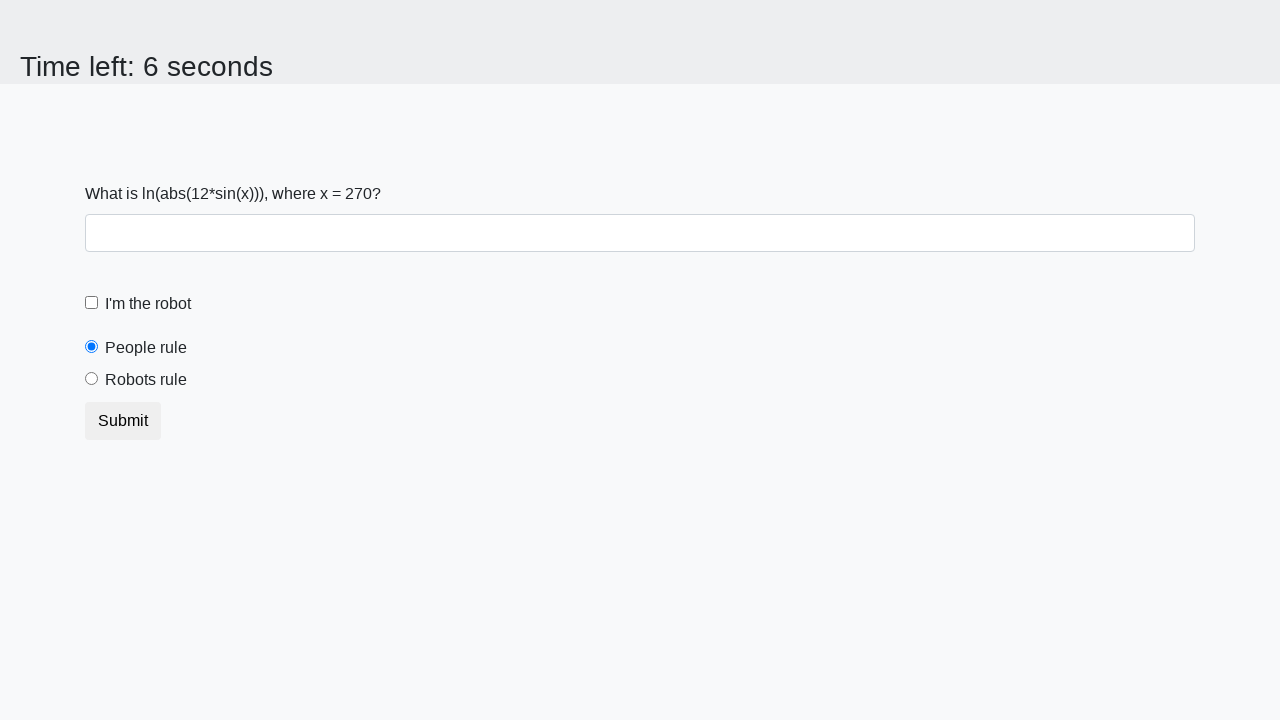

Filled answer field with calculated result on #answer
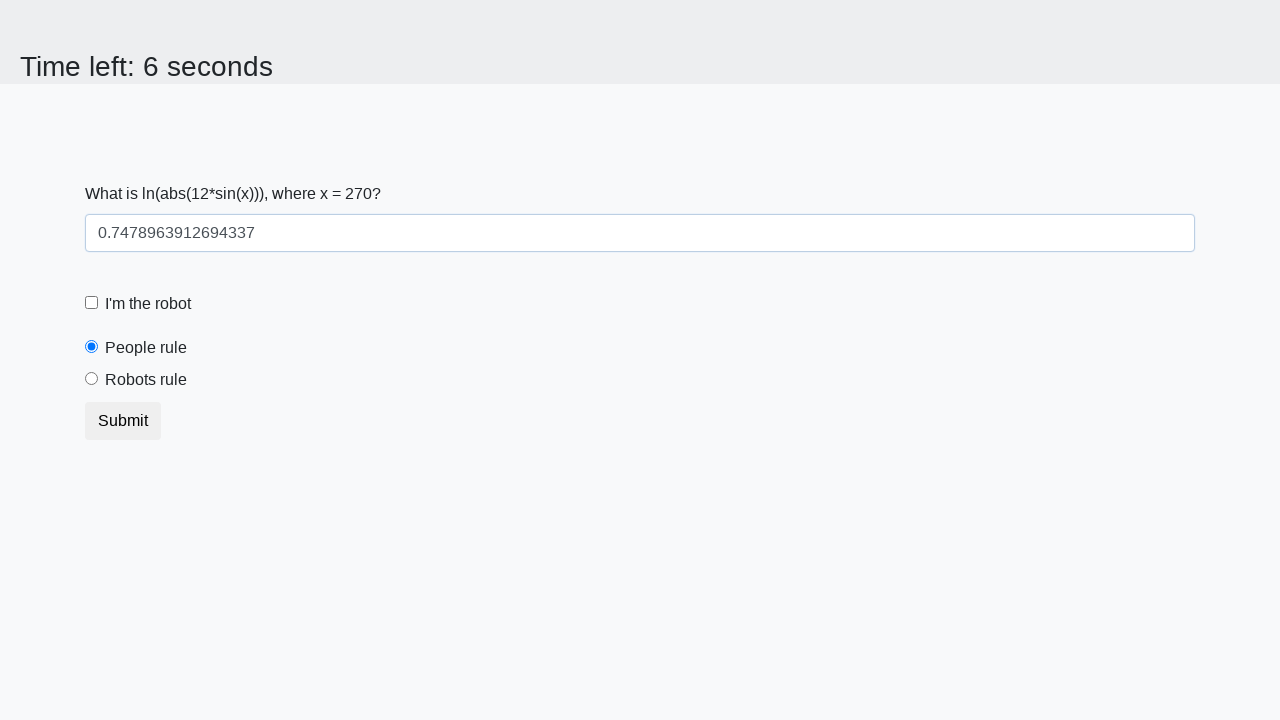

Checked the robot checkbox at (92, 303) on #robotCheckbox
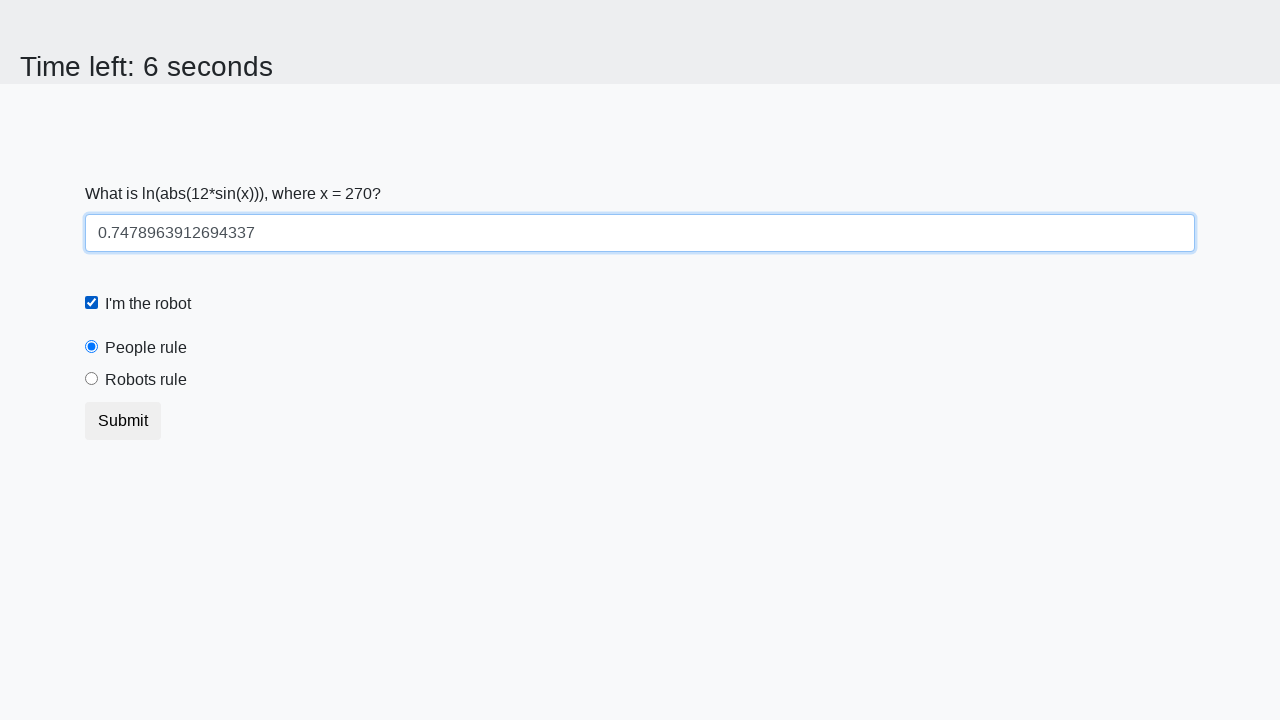

Checked the robots rule checkbox at (92, 379) on #robotsRule
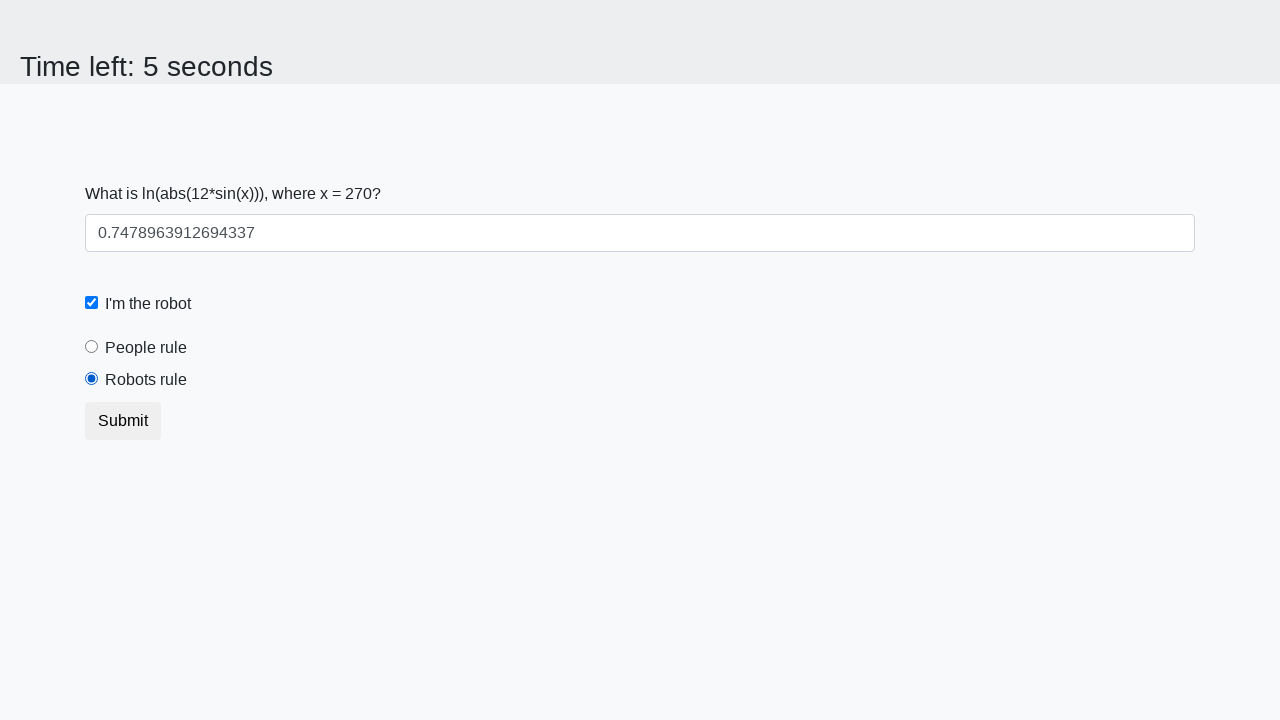

Clicked submit button to submit the form at (123, 421) on button.btn
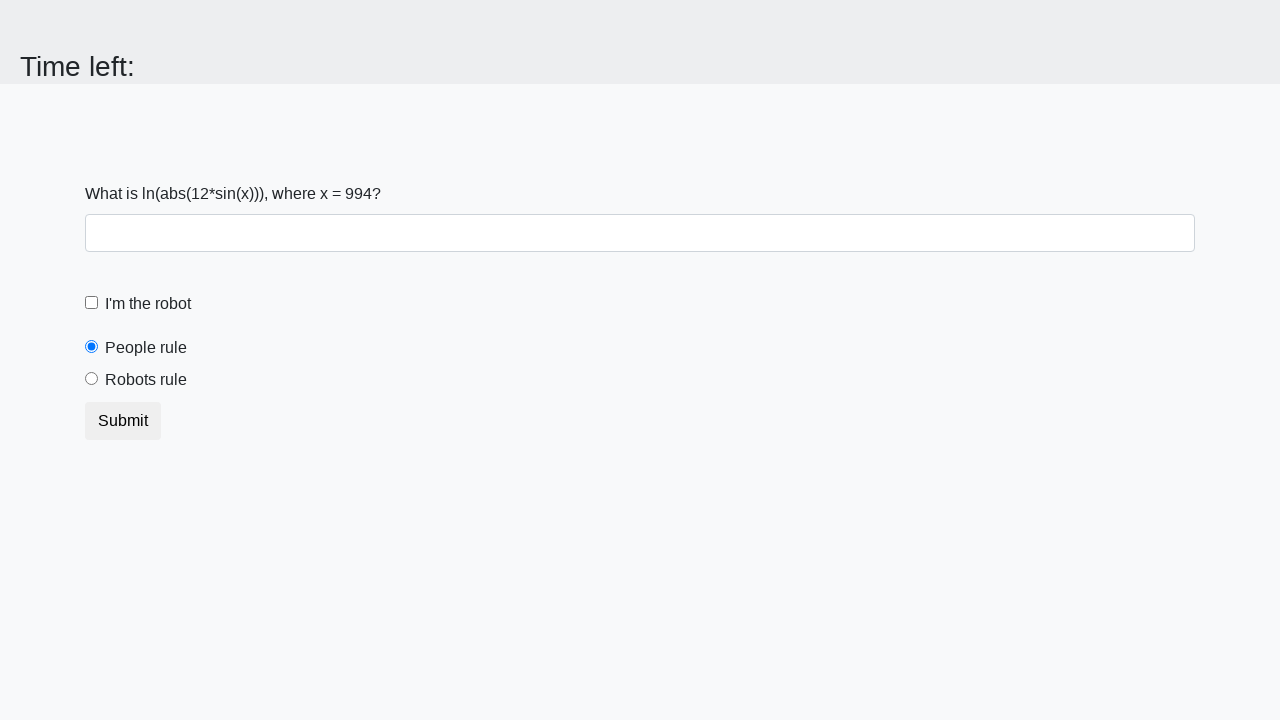

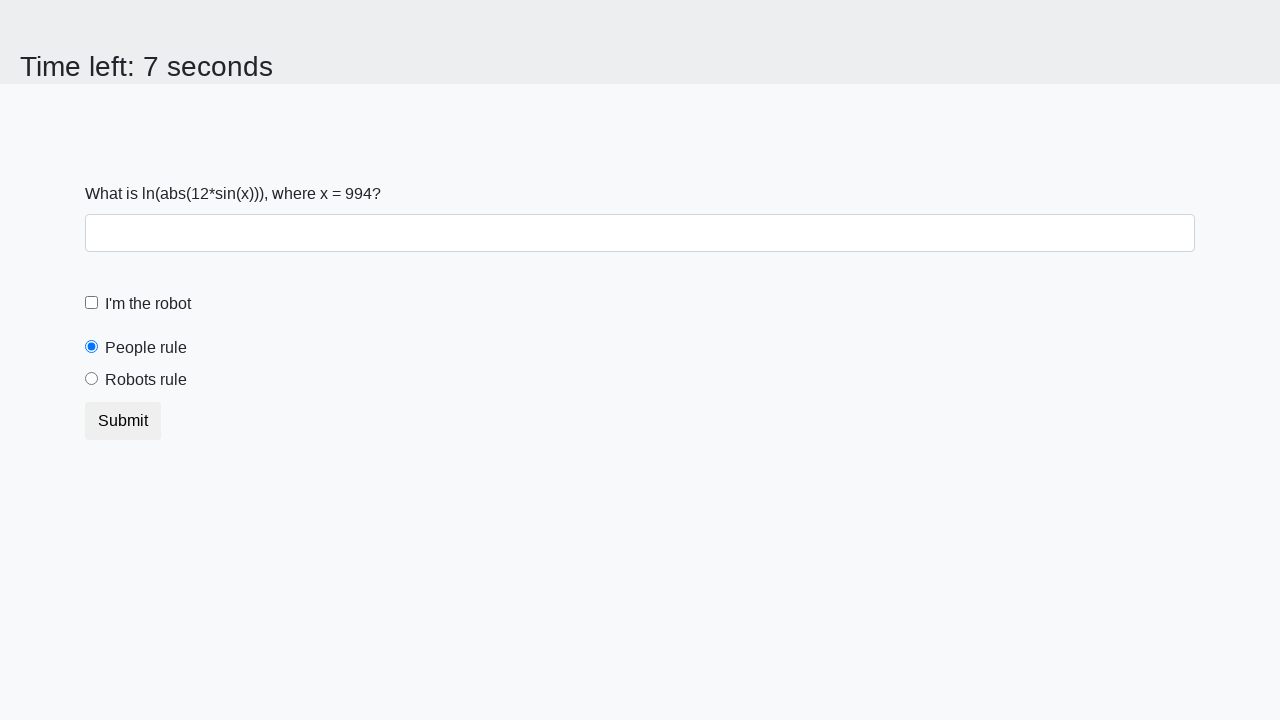